Navigates to BannerBuzz website, maximizes the browser window, and retrieves the page title

Starting URL: https://www.bannerbuzz.com/

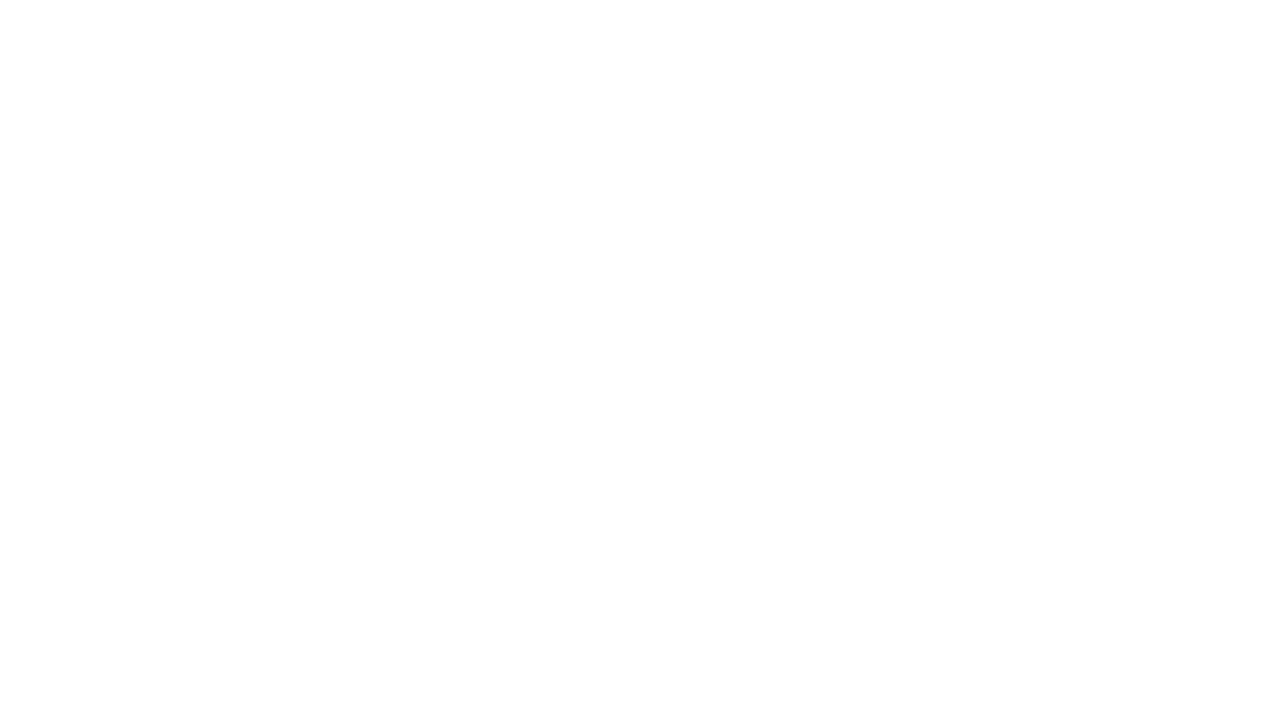

Navigated to BannerBuzz website
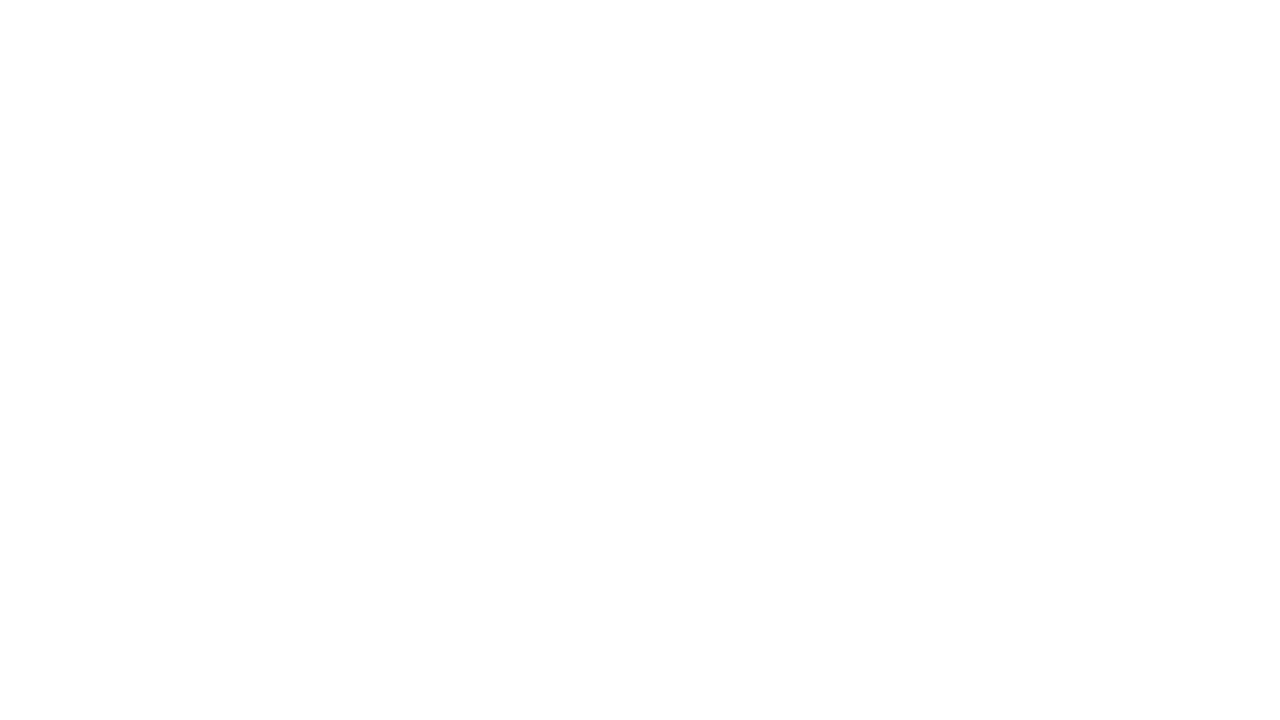

Maximized browser window to 1920x1080
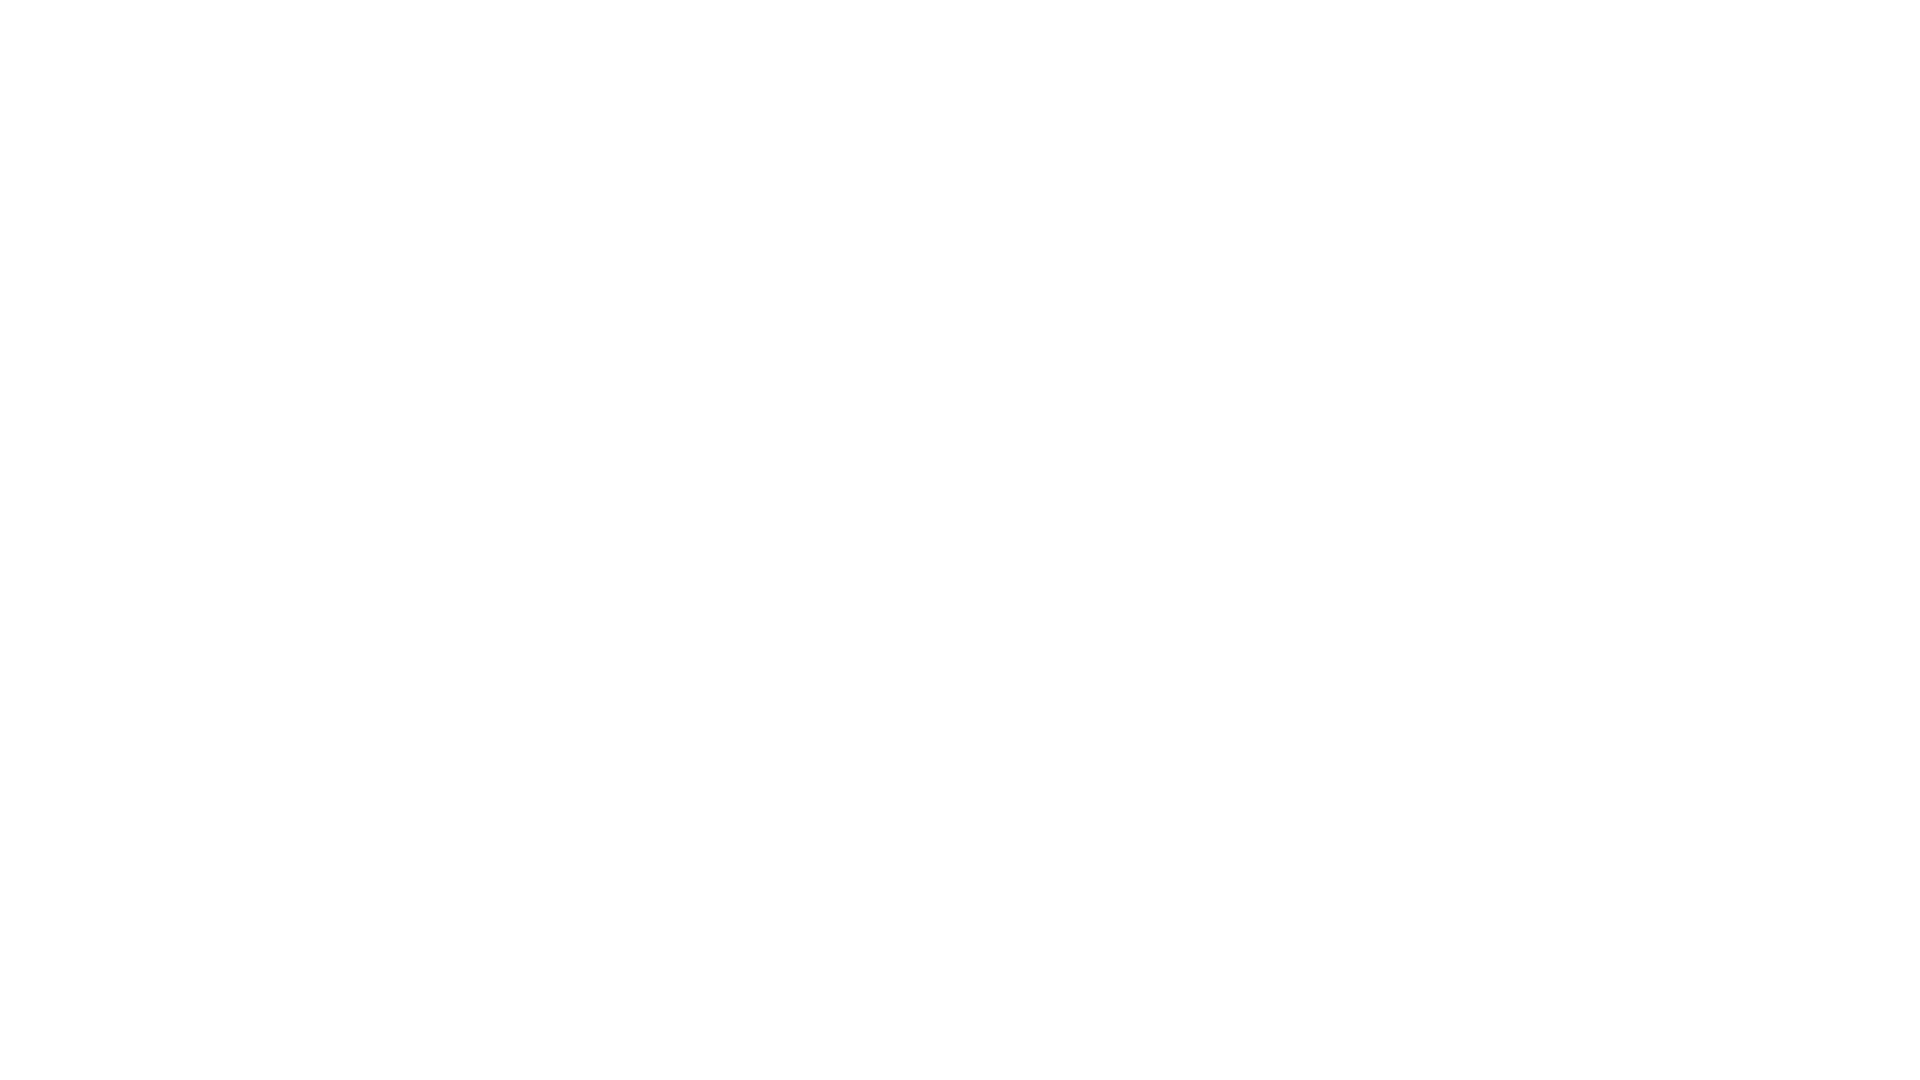

Retrieved page title: 
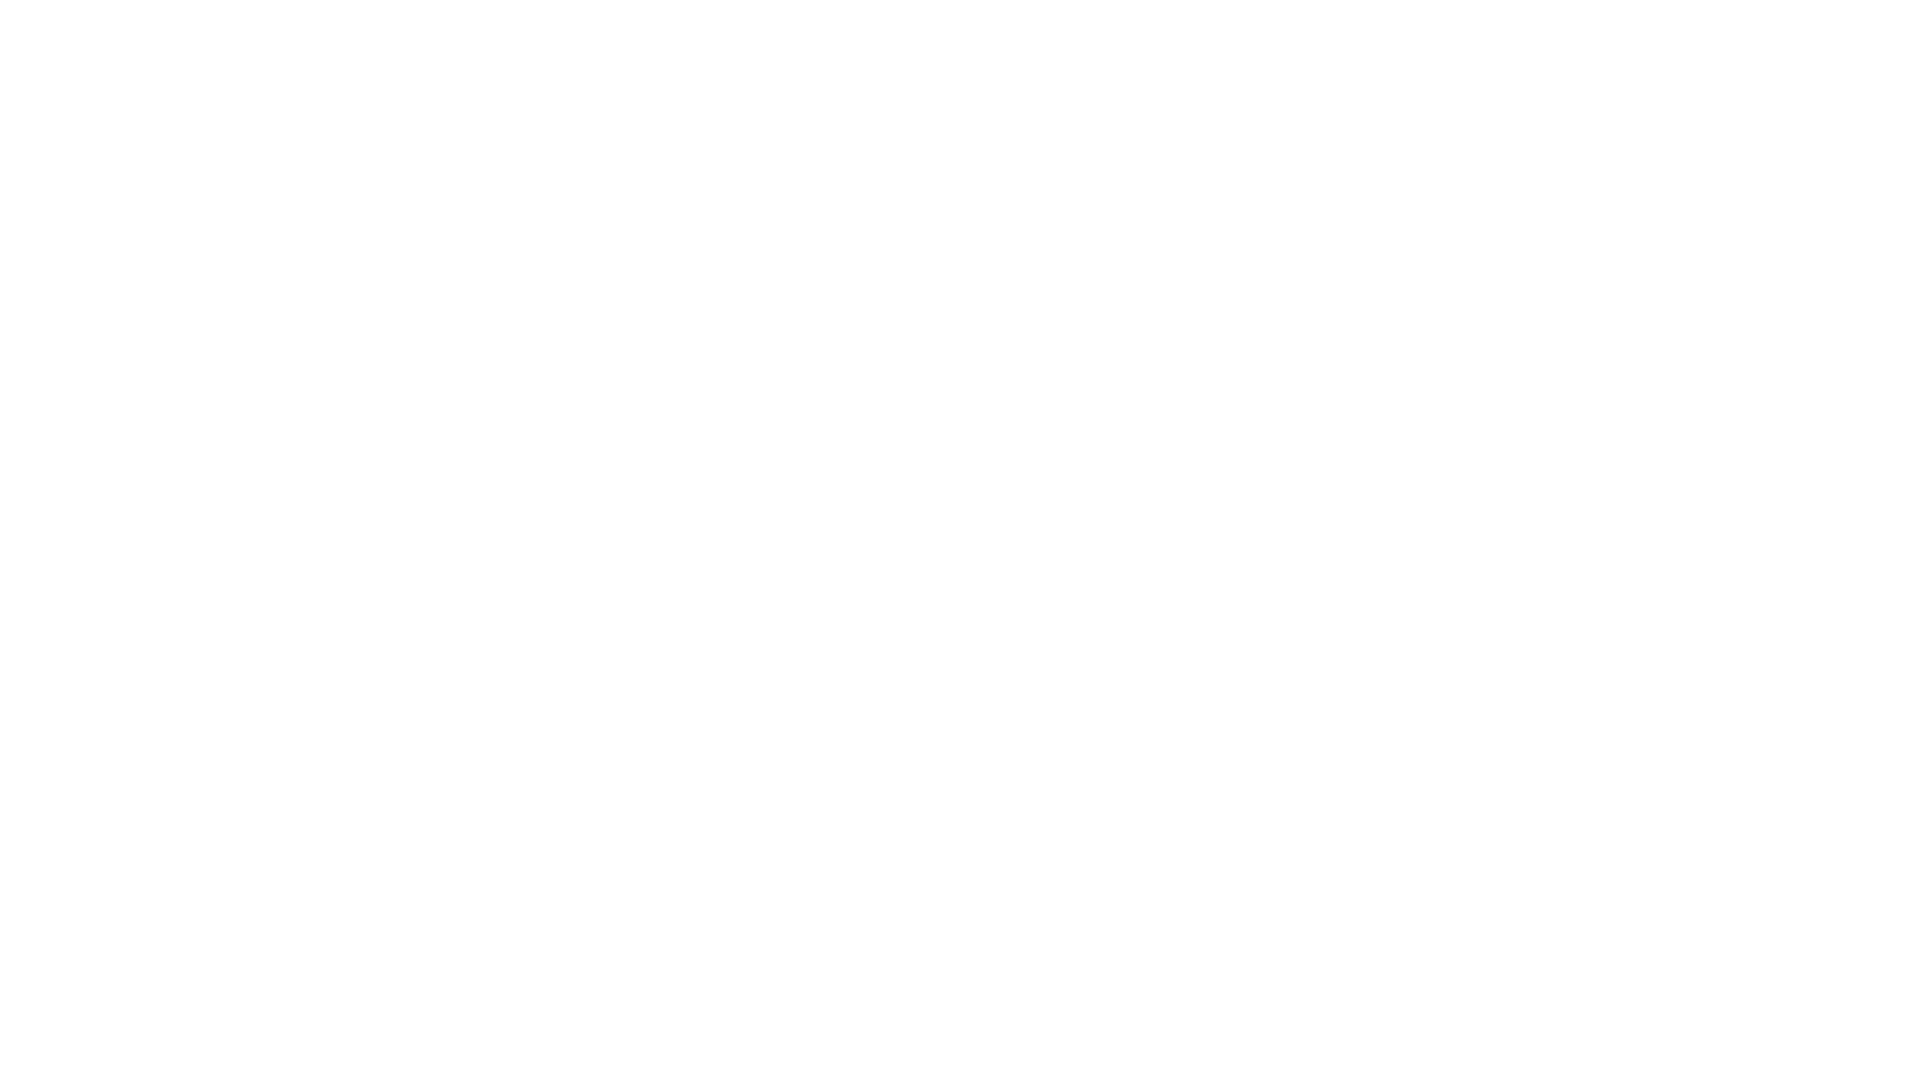

Page fully loaded (domcontentloaded)
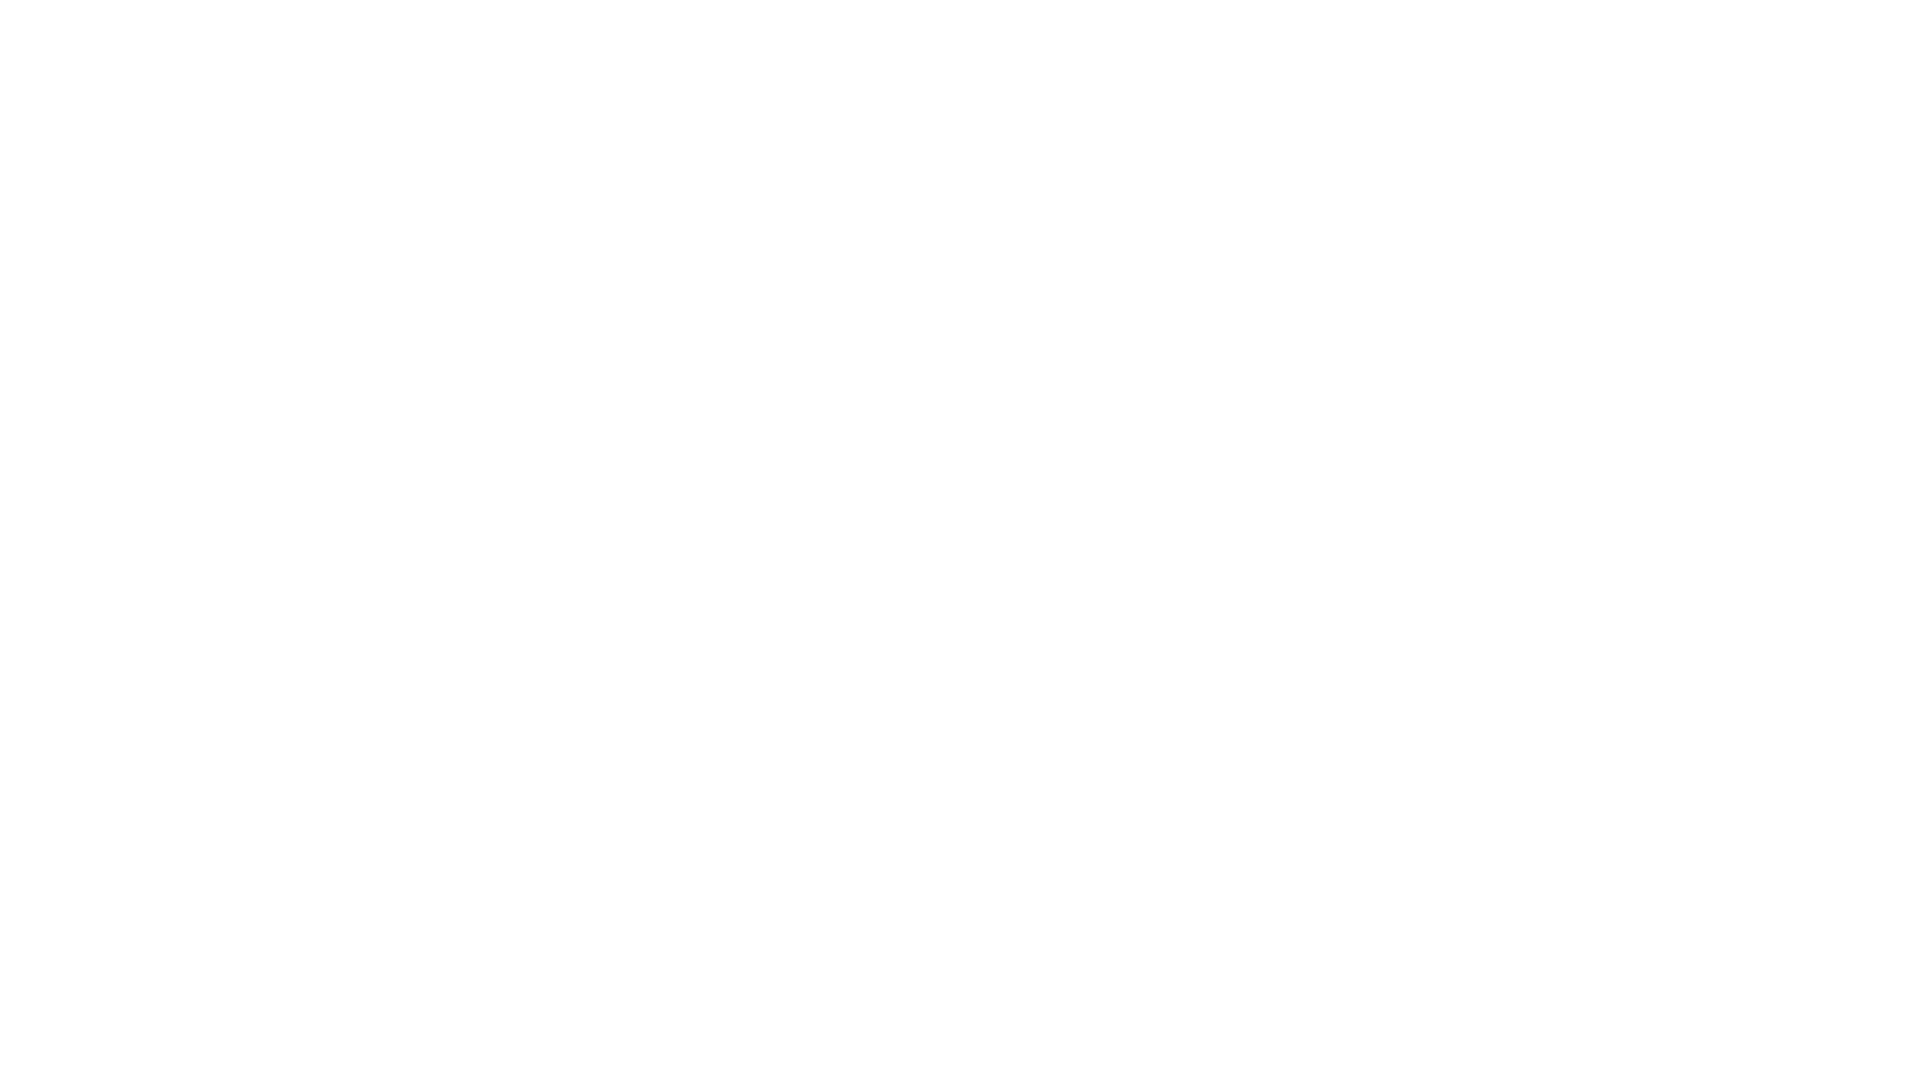

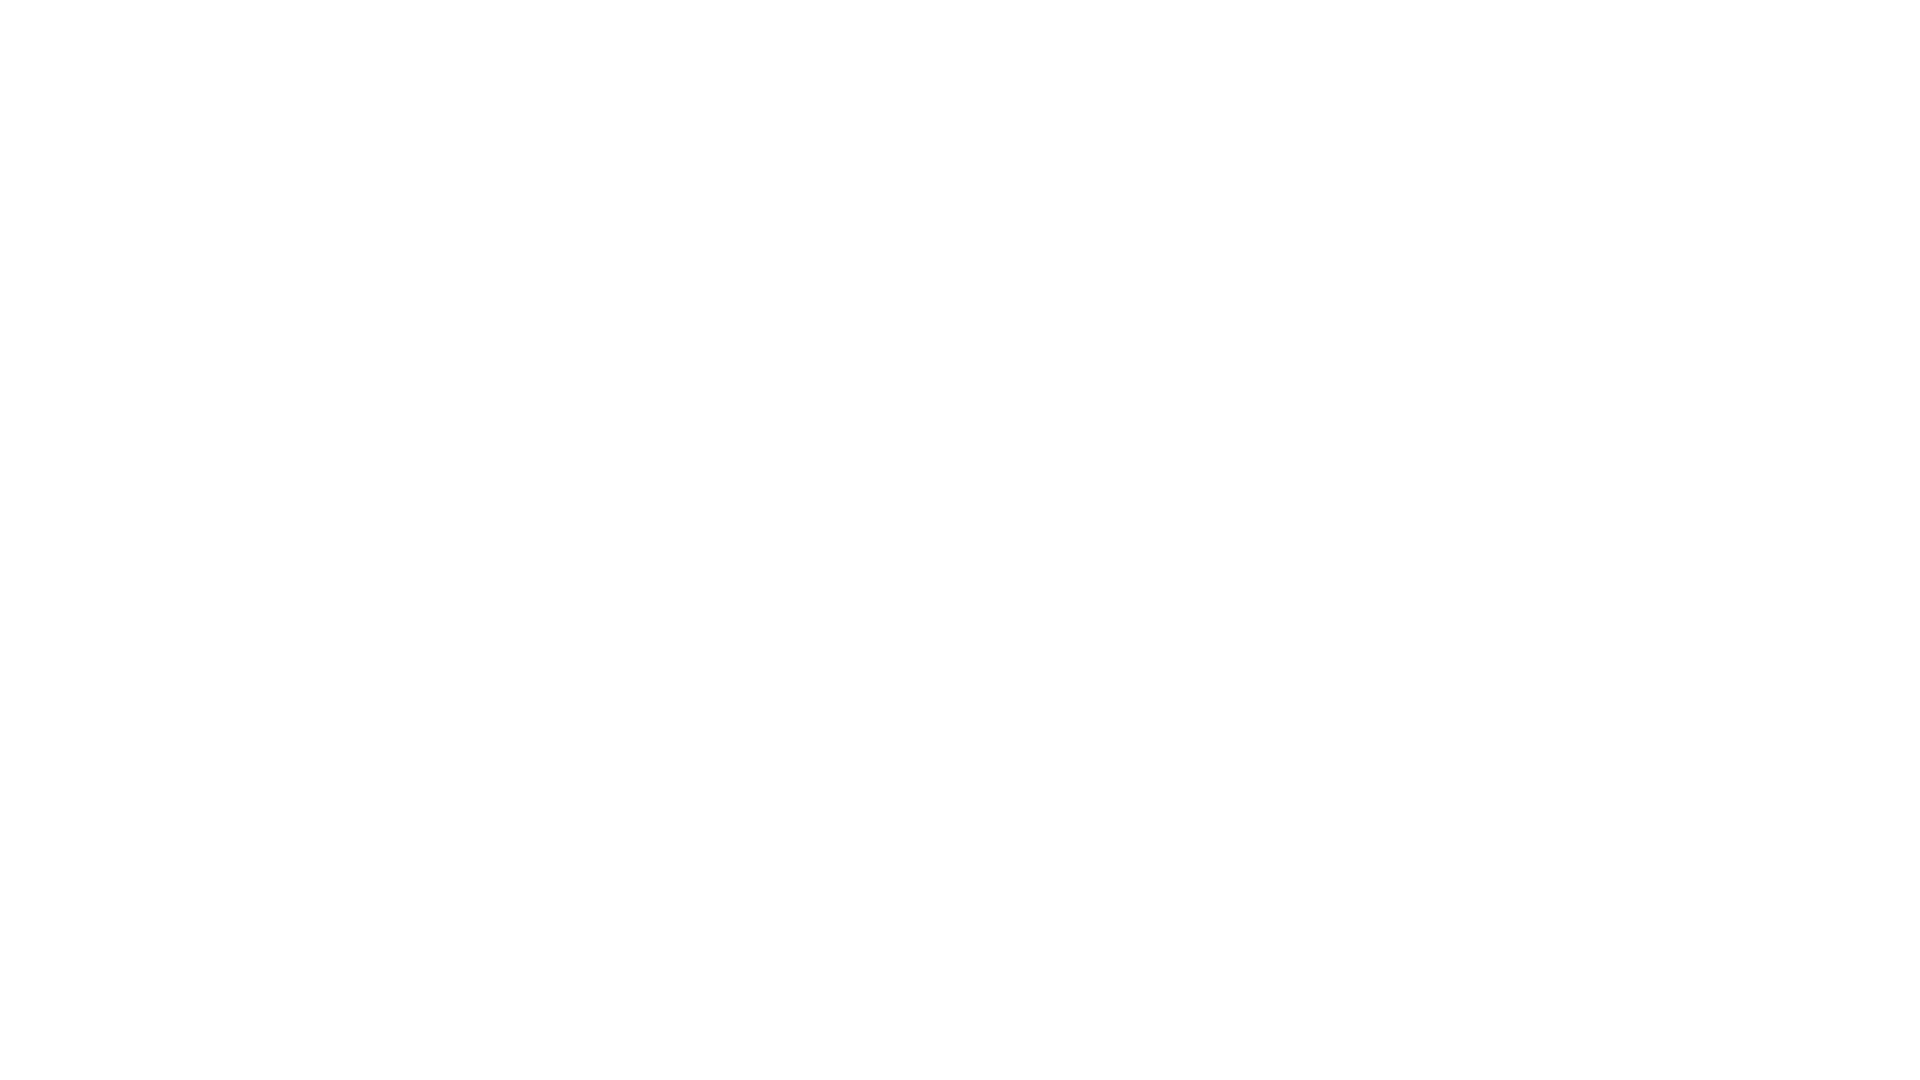